Tests XPath selectors on a practice automation form by filling a date field, clicking checkboxes and radio buttons using various XPath traversal methods, and clicking a download link

Starting URL: https://seleniumautomationpractice.blogspot.com/2017/10/functionisogramigoogleanalyticsobjectri.html

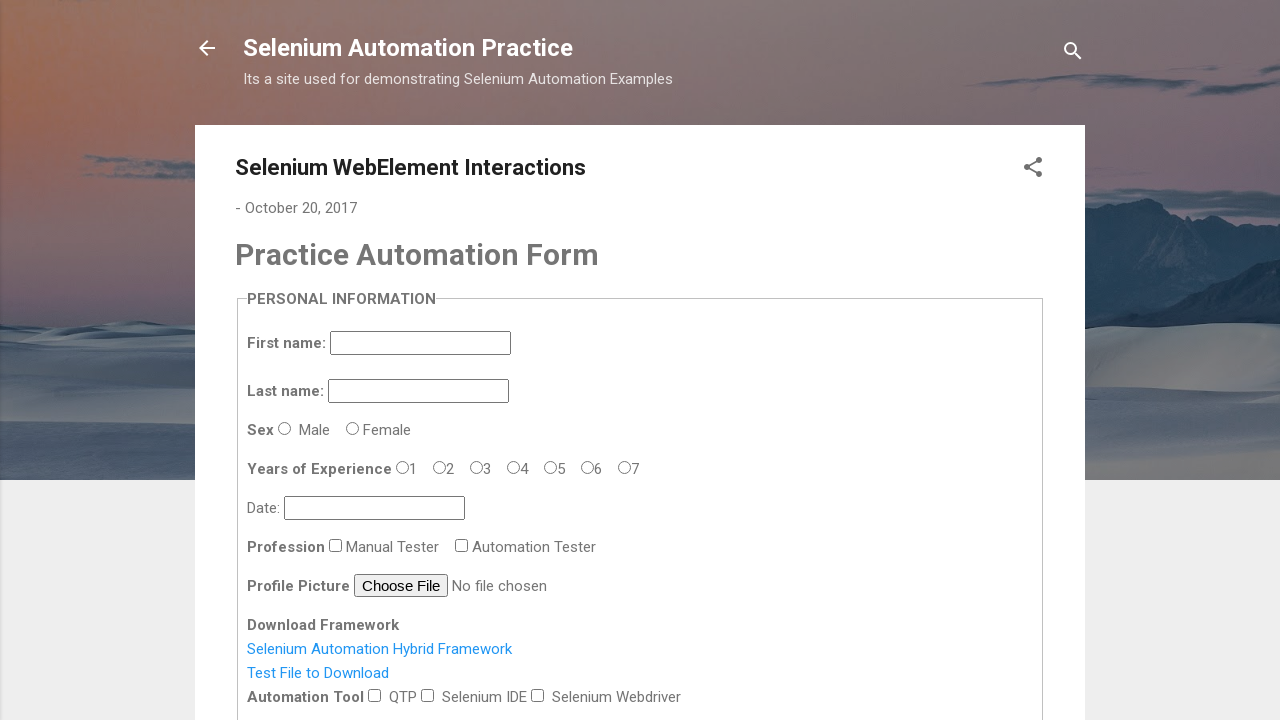

Filled datepicker field with date 30/11/1986 on #datepicker
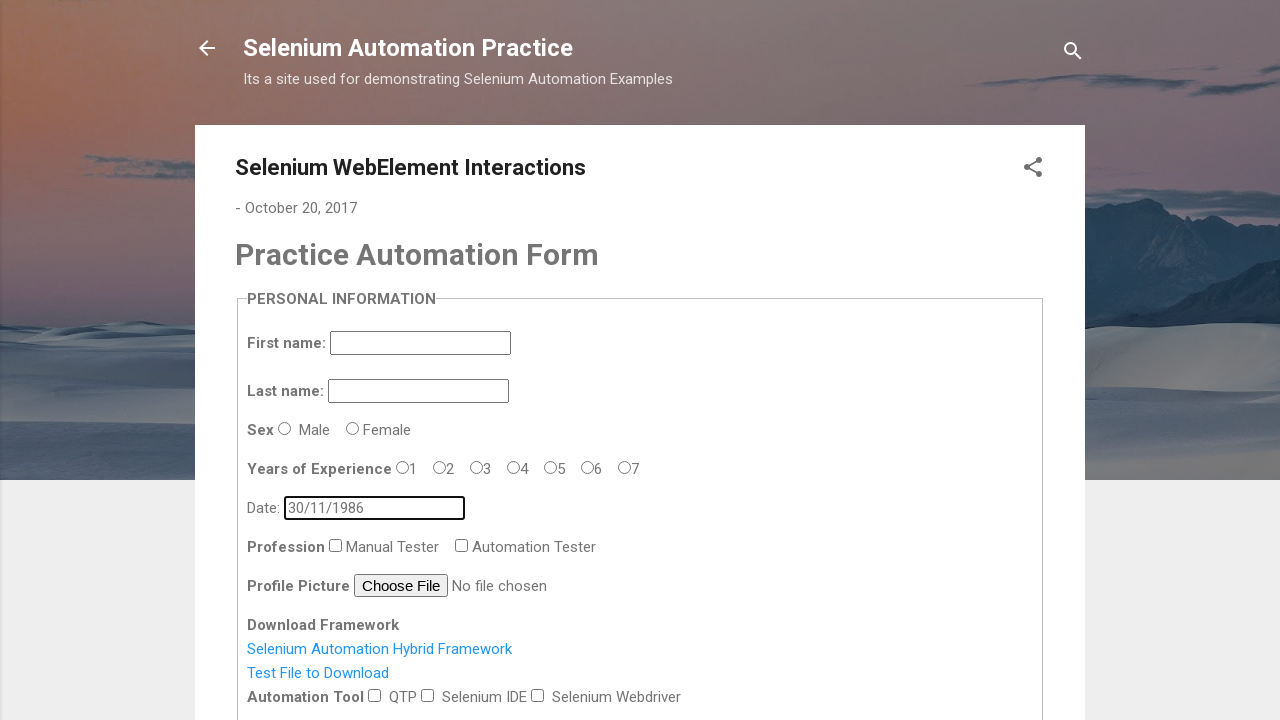

Clicked Selenium IDE checkbox using following axis from datepicker at (428, 695) on xpath=//*[@id='datepicker']//following::input[5]
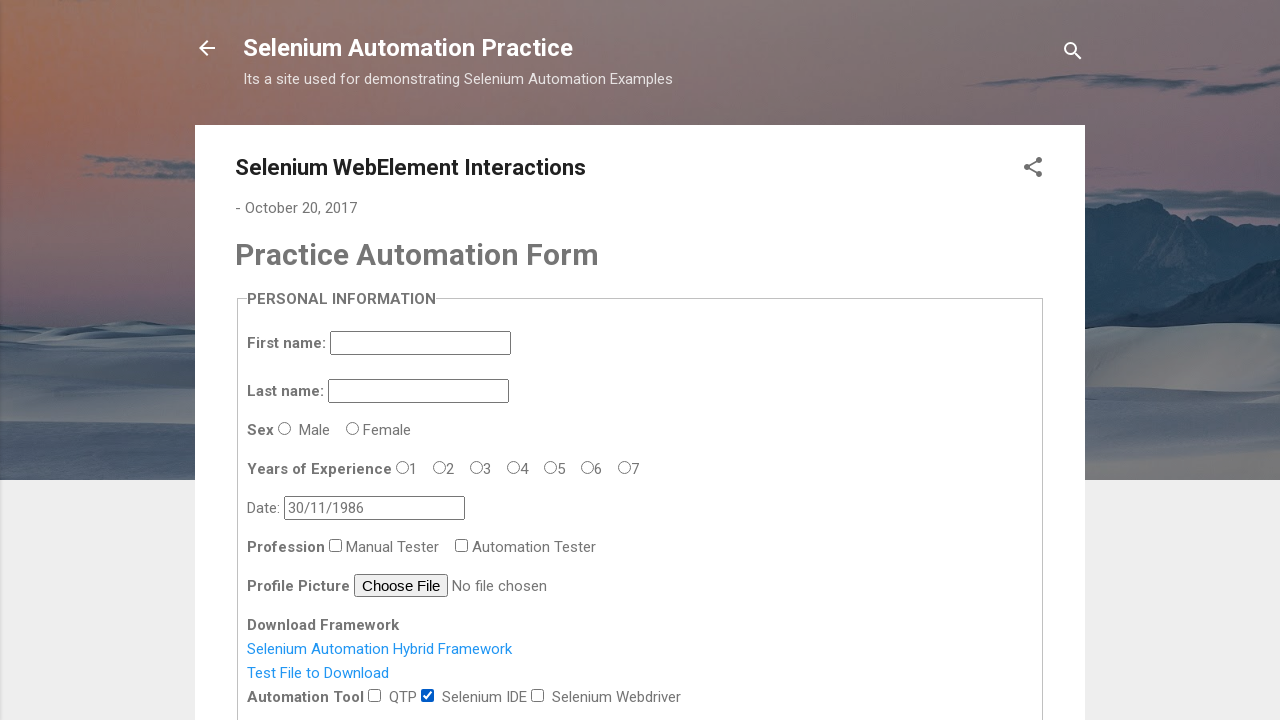

Clicked Male radio button using preceding axis from datepicker at (285, 428) on xpath=//*[@id='datepicker']//preceding::input[9]
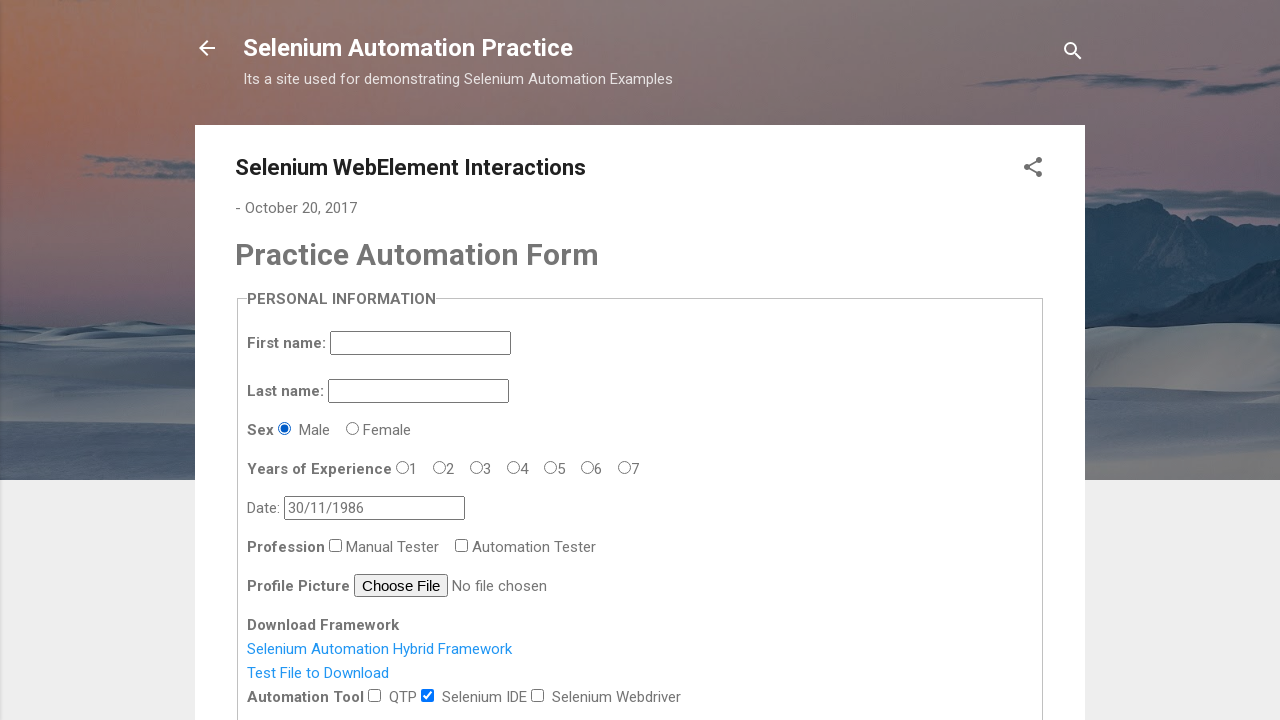

Clicked Test File to Download link at (318, 673) on xpath=//*[starts-with(text(),'Test')]
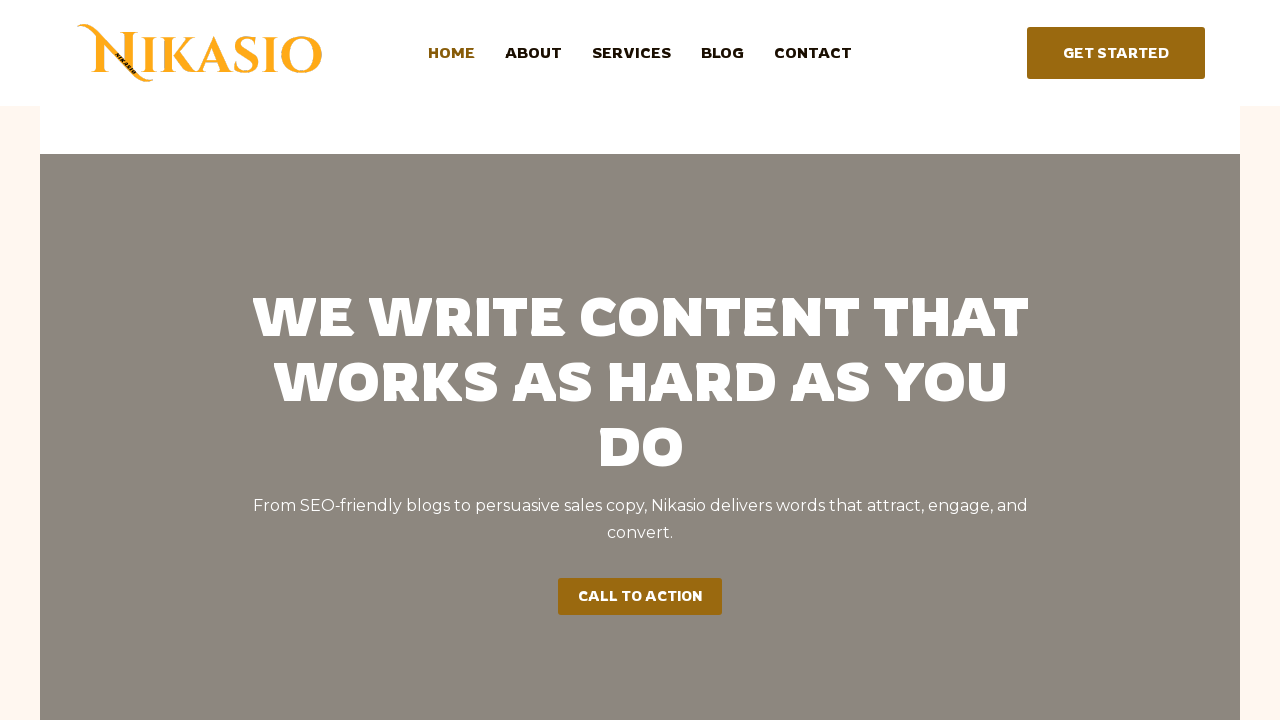

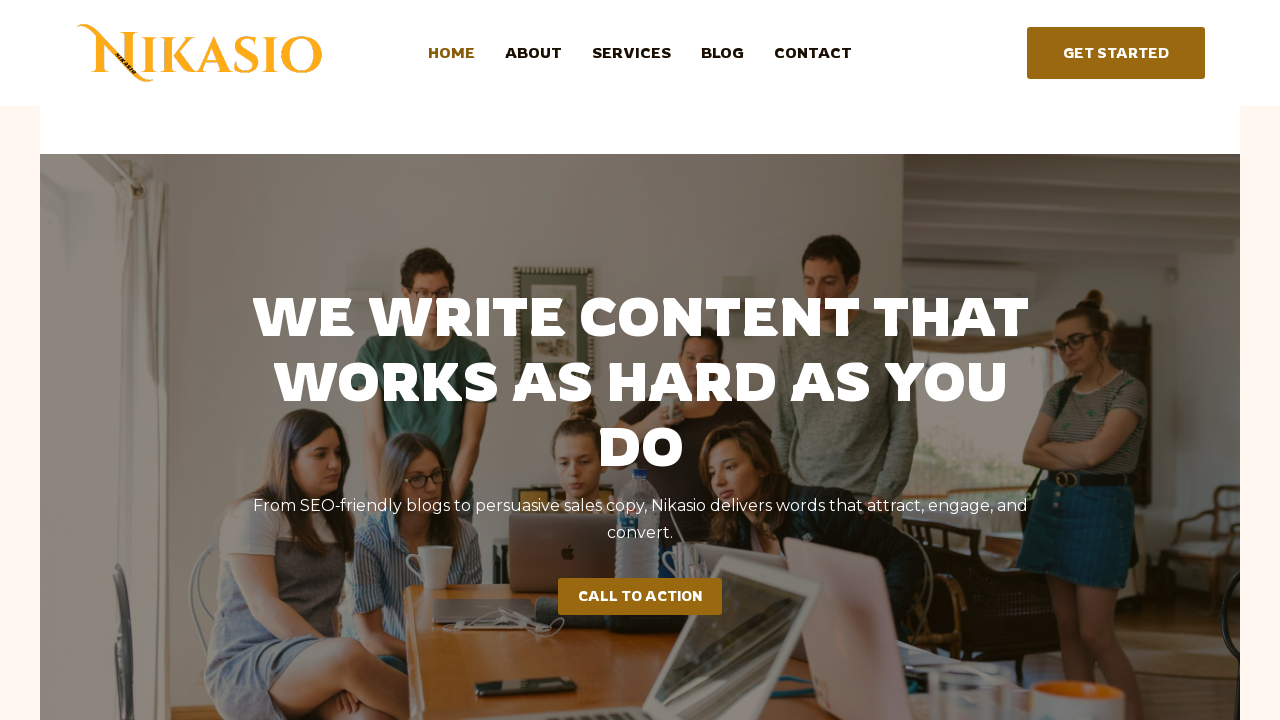